Tests the file download functionality by navigating to a download page and clicking on available download links to verify they are clickable and initiate downloads.

Starting URL: http://the-internet.herokuapp.com/download

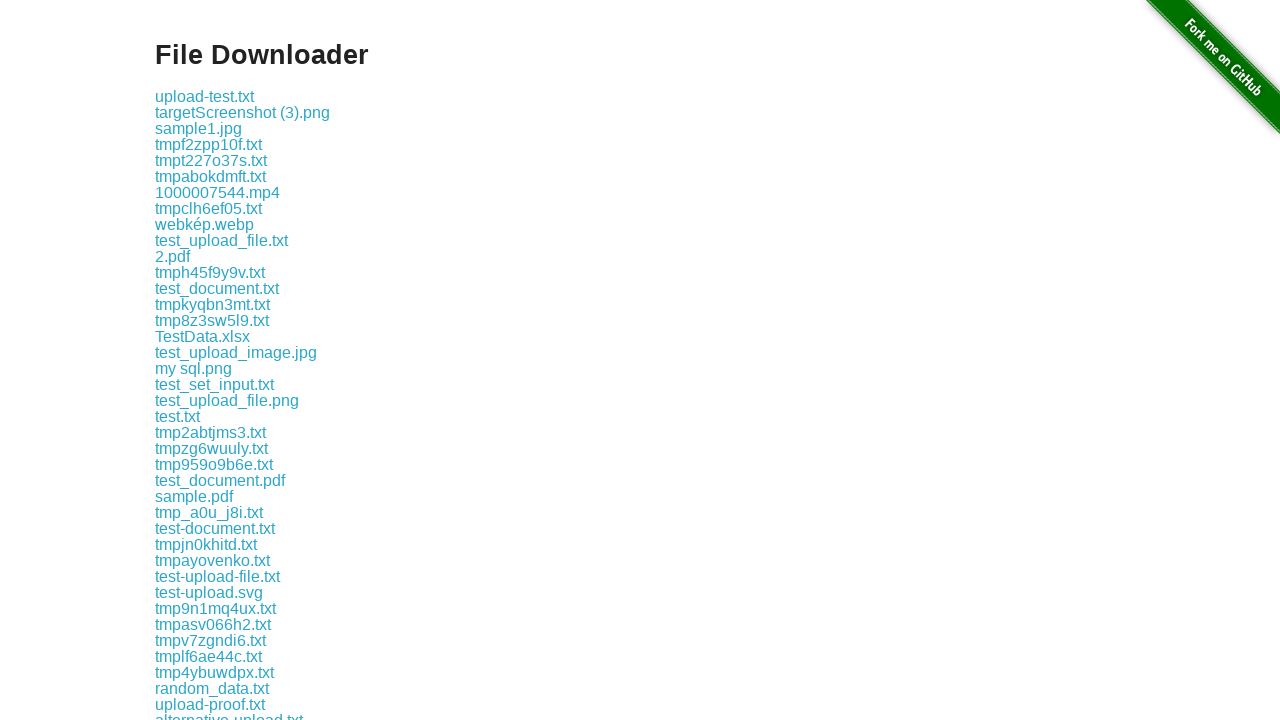

Waited for download links to be visible
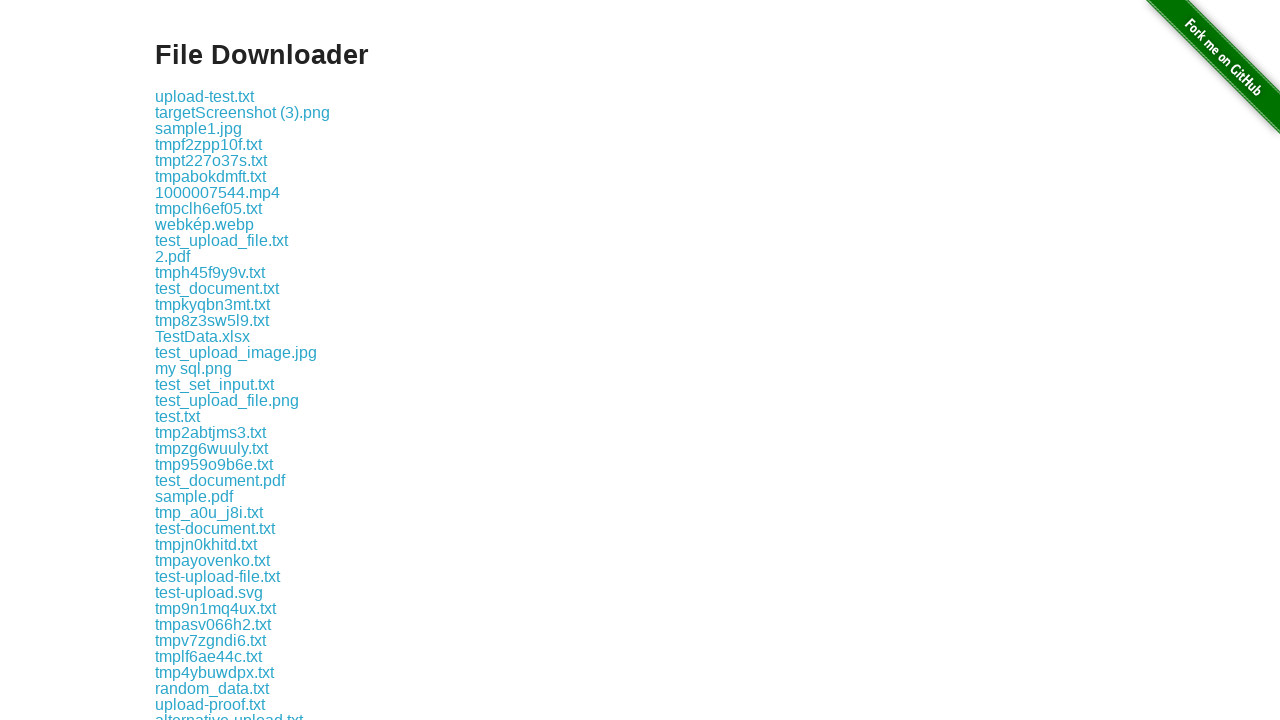

Located all download links on the page
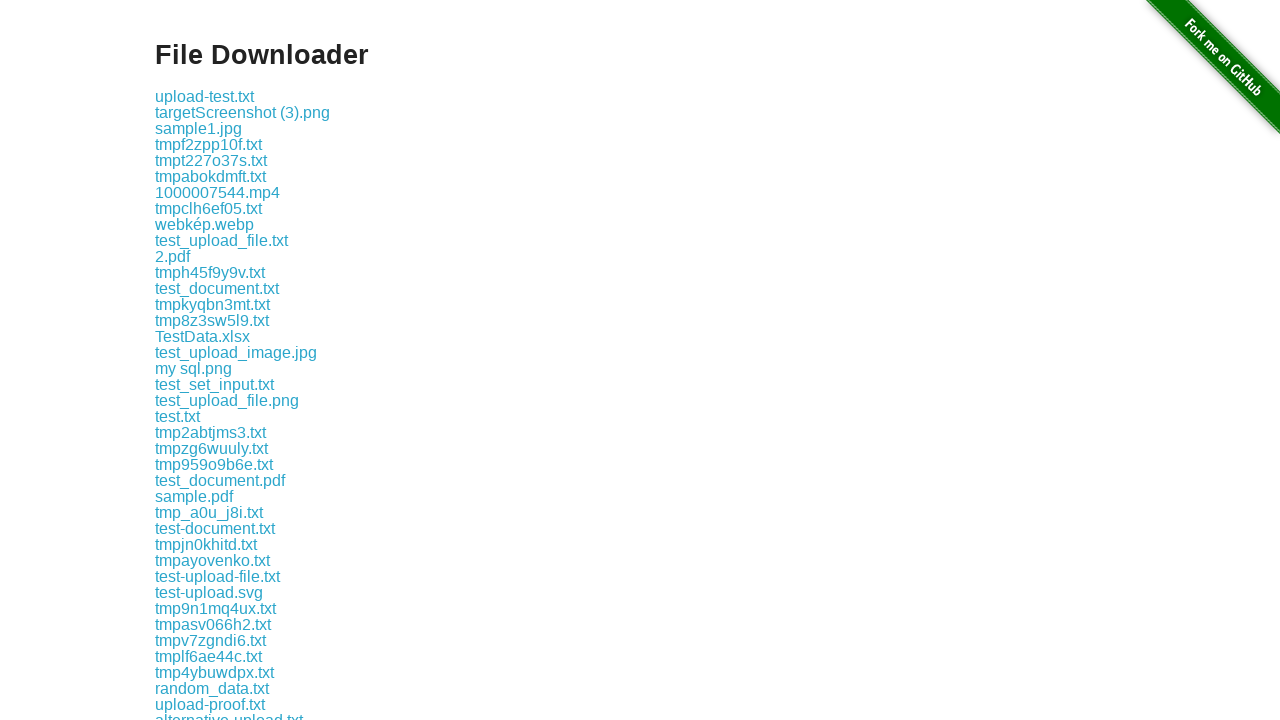

Found 82 available download links
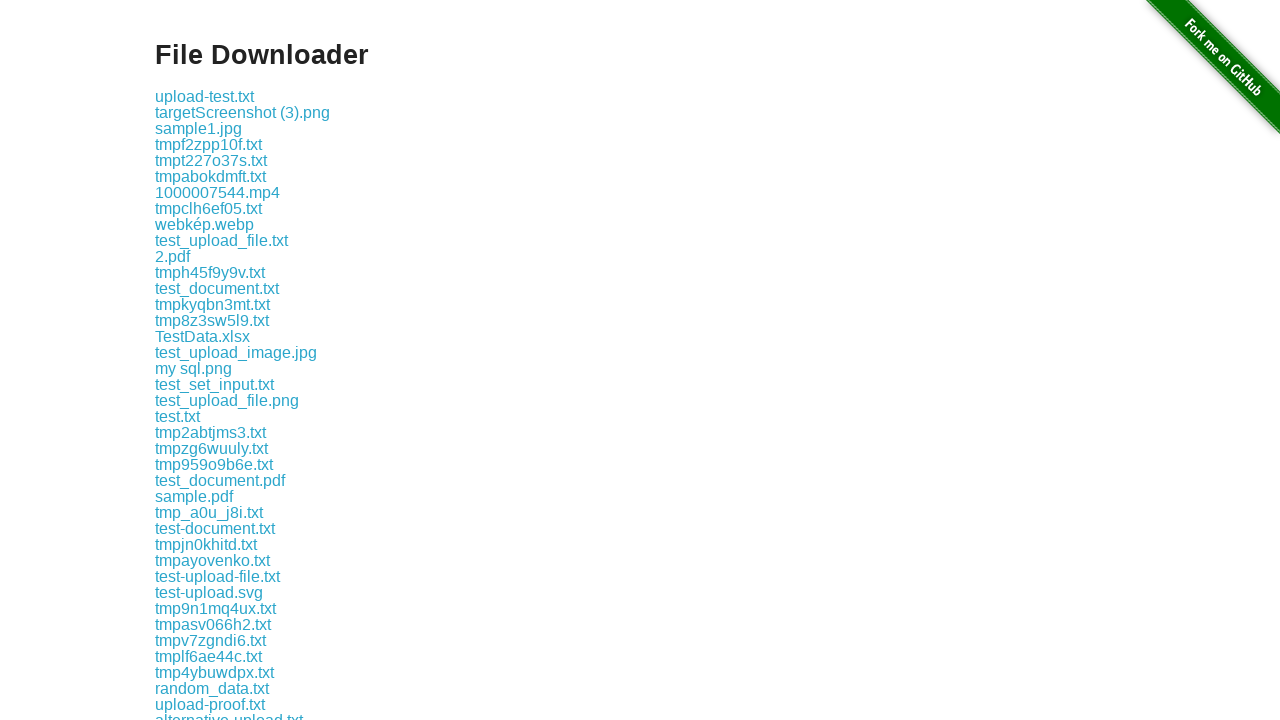

Clicked on the first download link at (204, 96) on div.example a >> nth=0
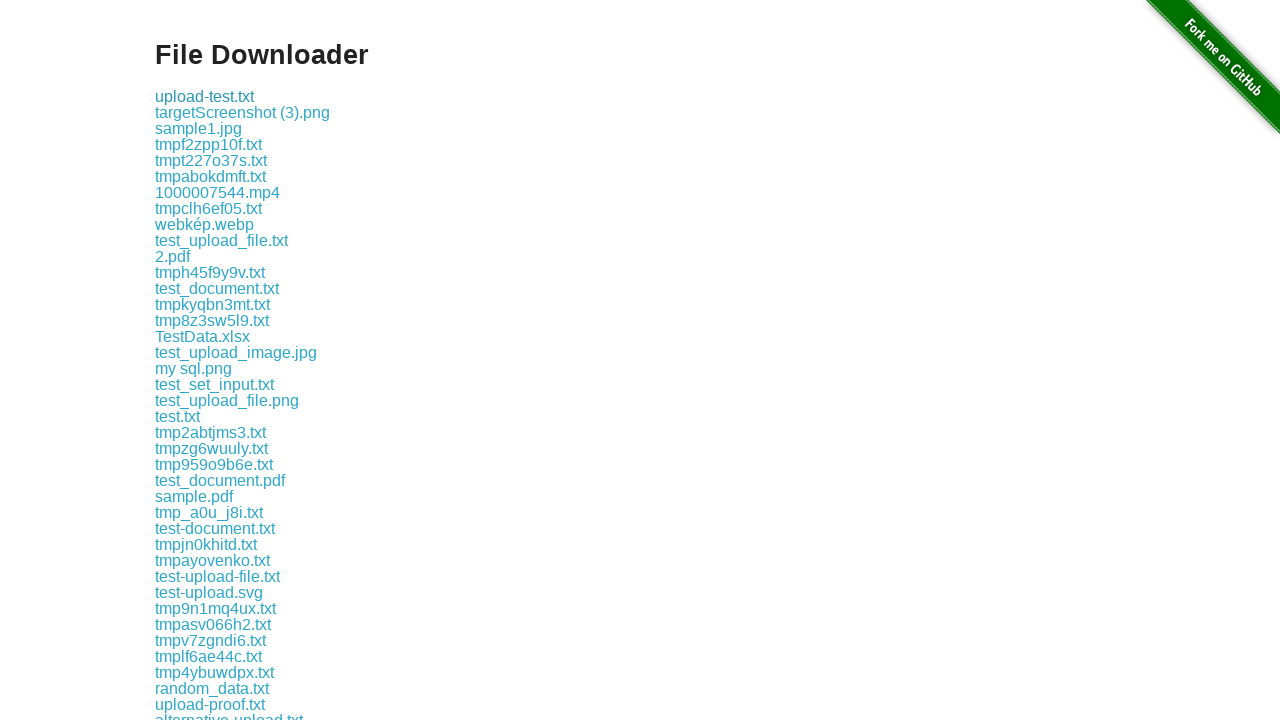

Waited 1 second after clicking first download link
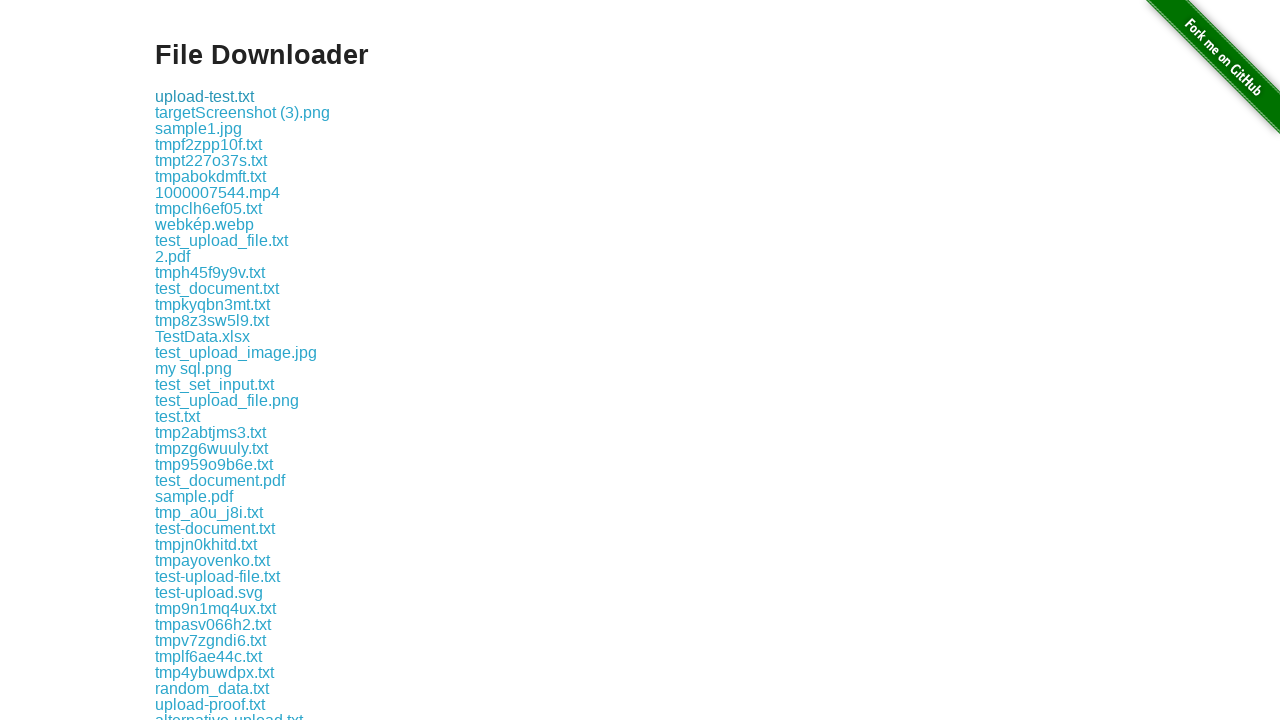

Clicked on the second download link at (242, 112) on div.example a >> nth=1
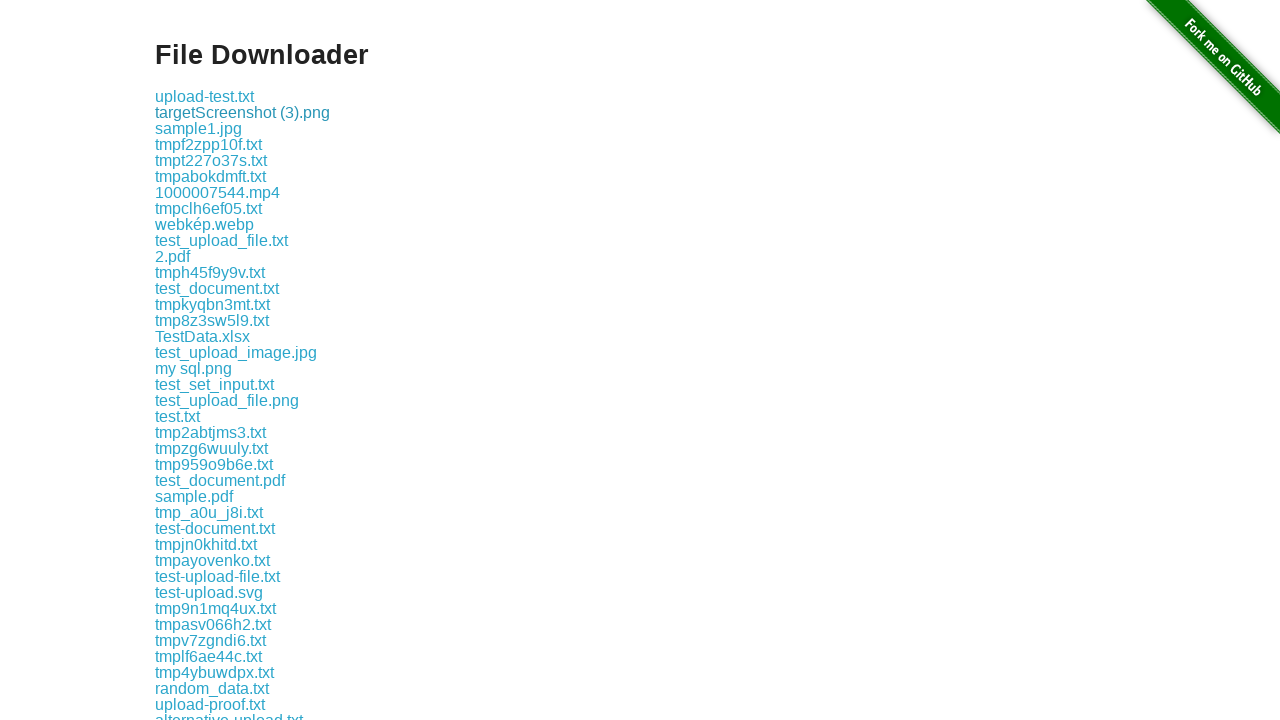

Waited 1 second after clicking second download link
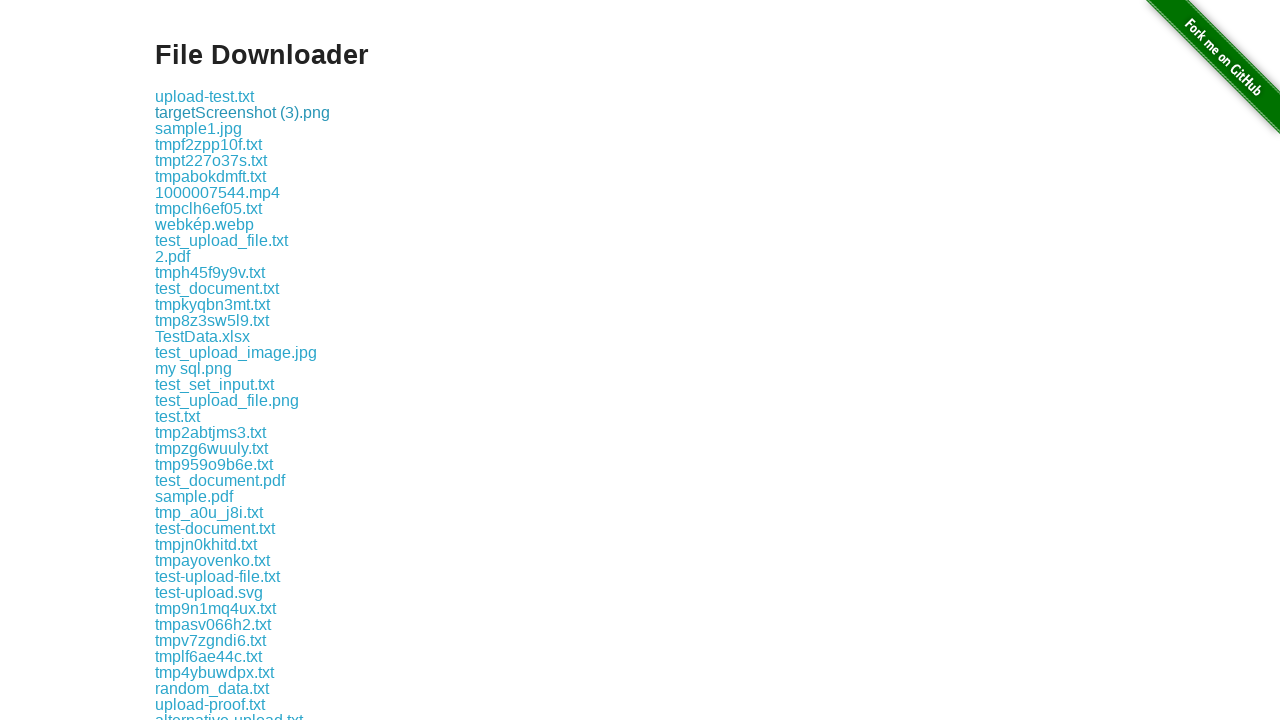

Clicked on the third download link at (198, 128) on div.example a >> nth=2
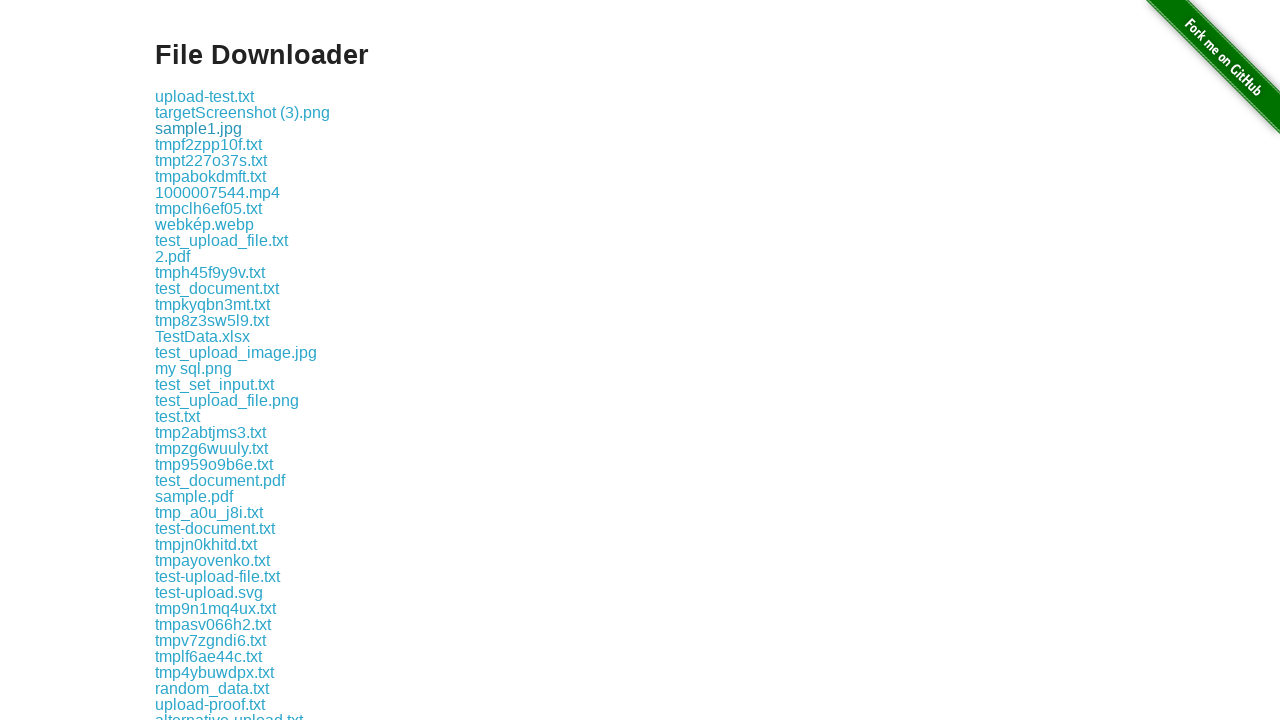

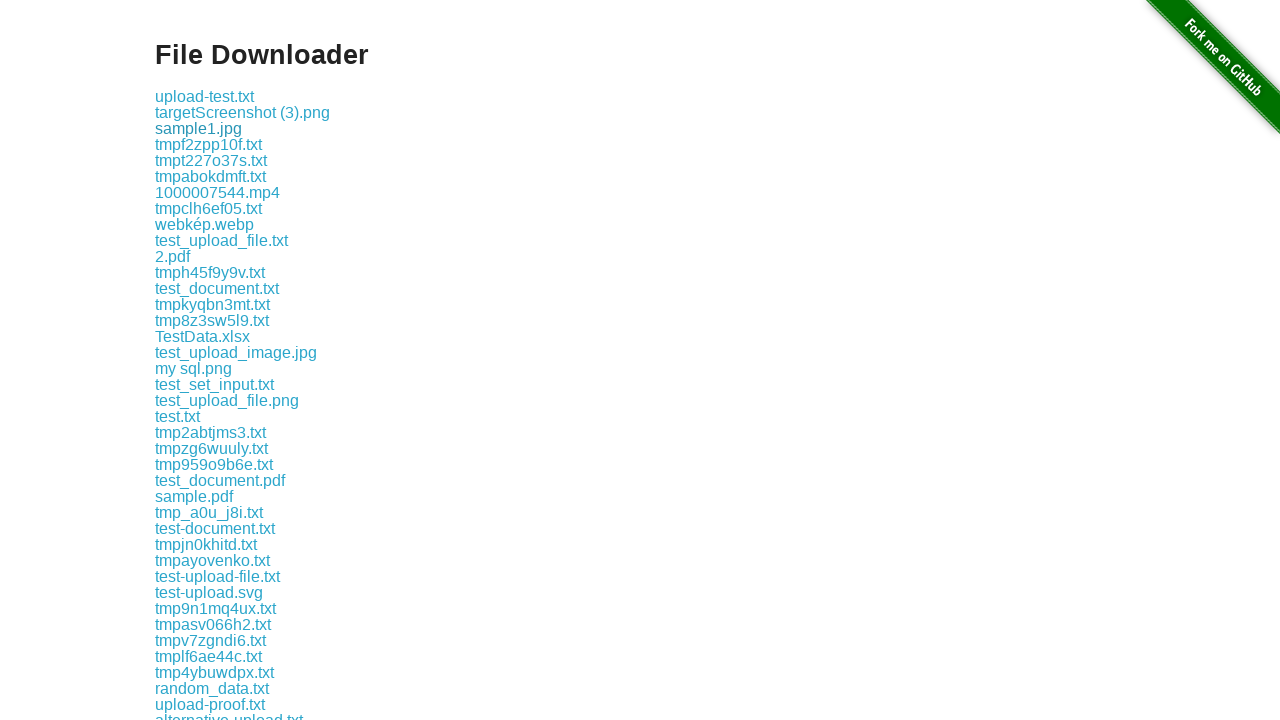